Tests file download functionality by clicking the download button and verifying the download event with dynamic filename handling

Starting URL: https://demoqa.com/upload-download

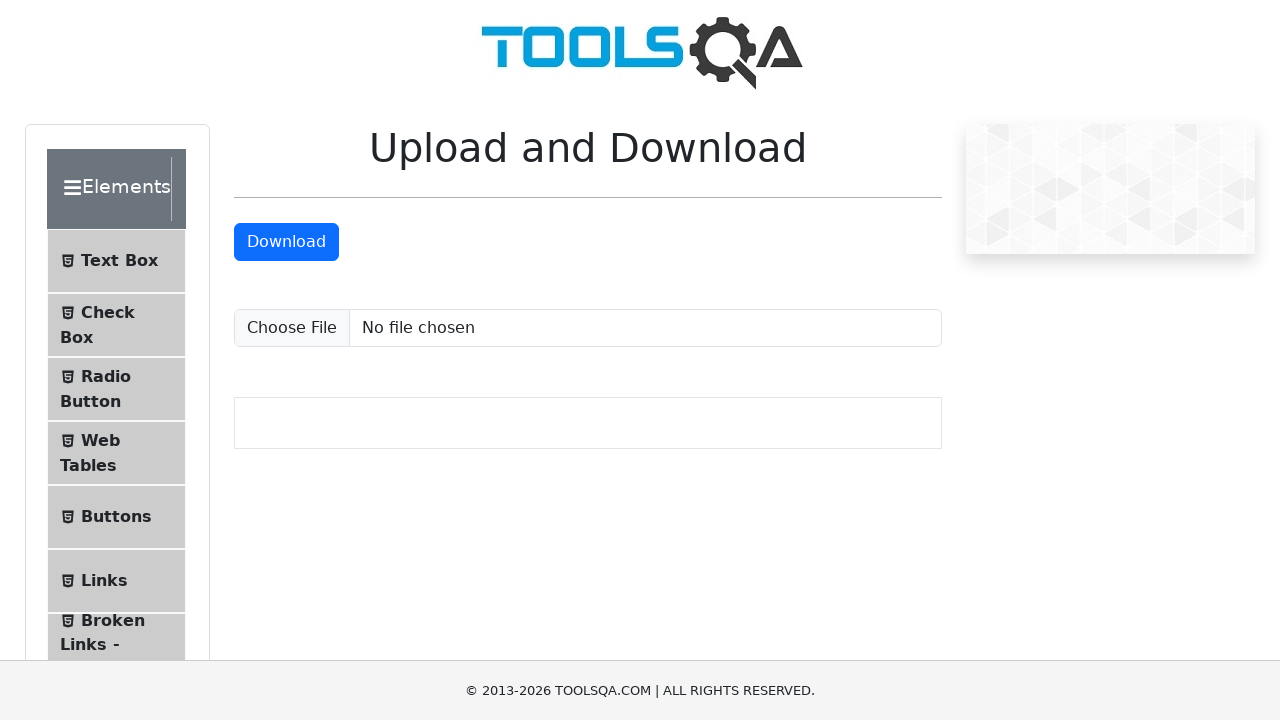

Clicked download button and triggered download event at (286, 242) on #downloadButton
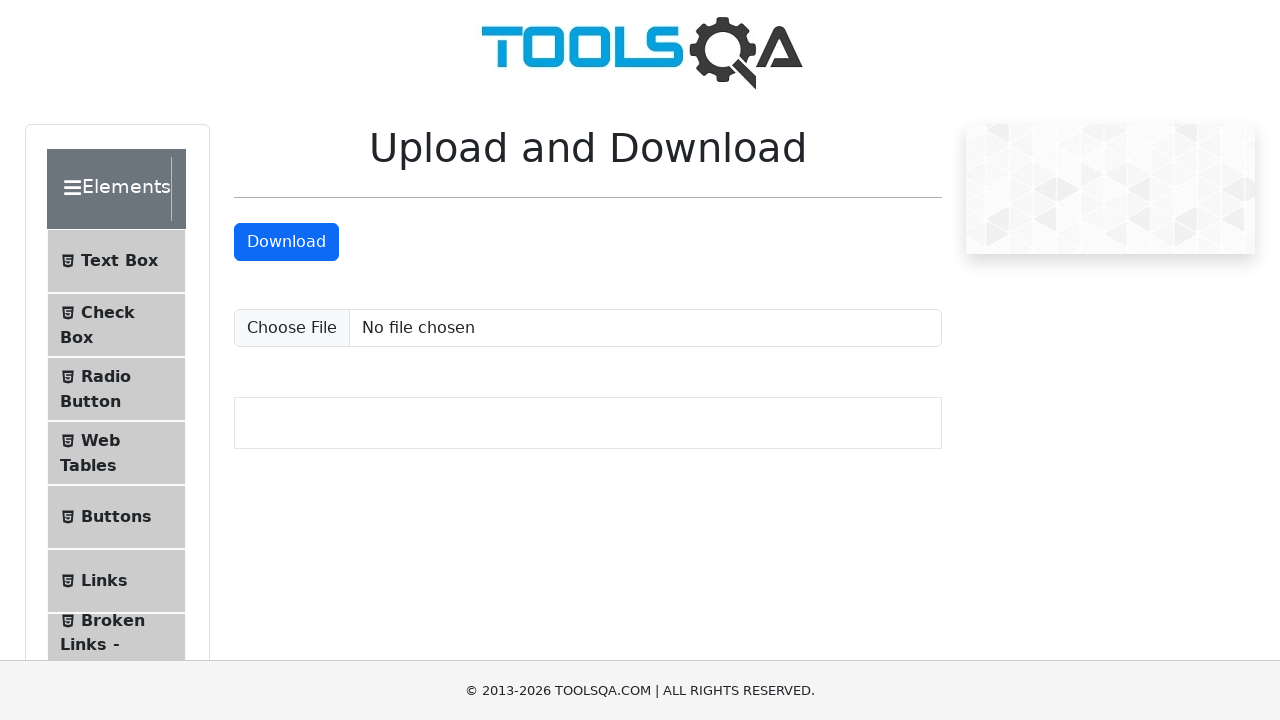

Download event captured and download object obtained
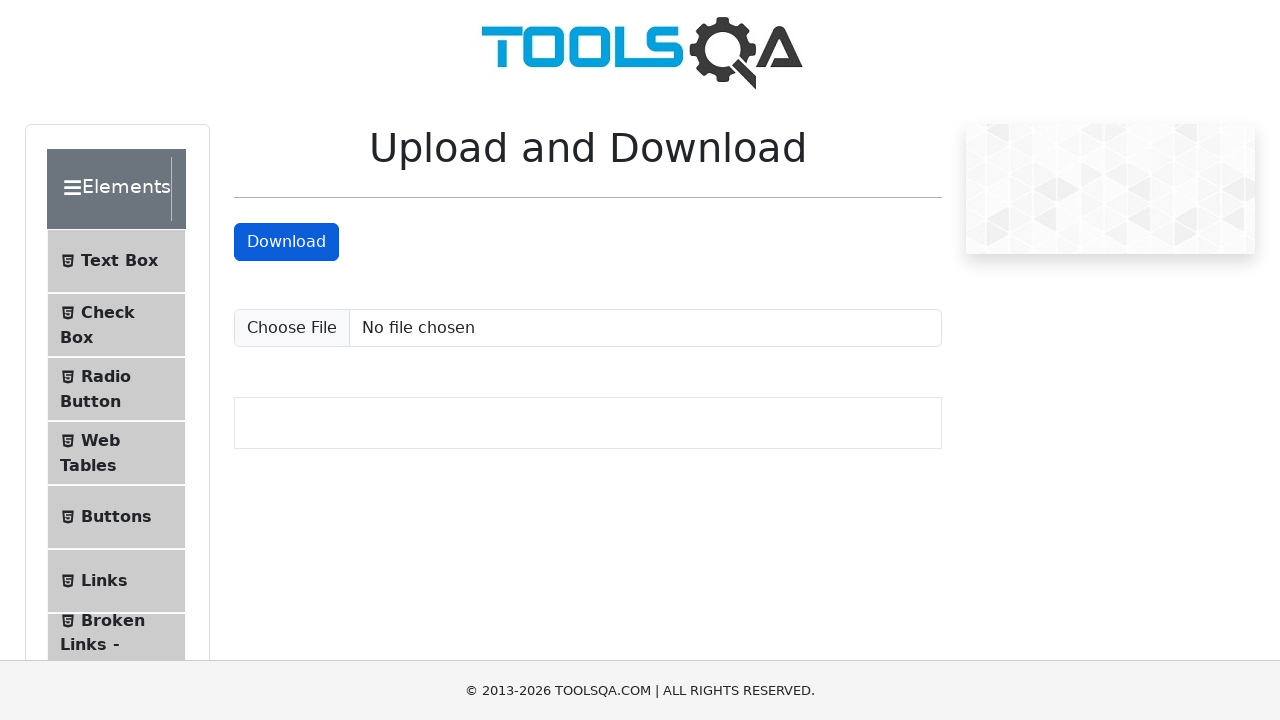

Retrieved suggested filename: sampleFile.jpeg
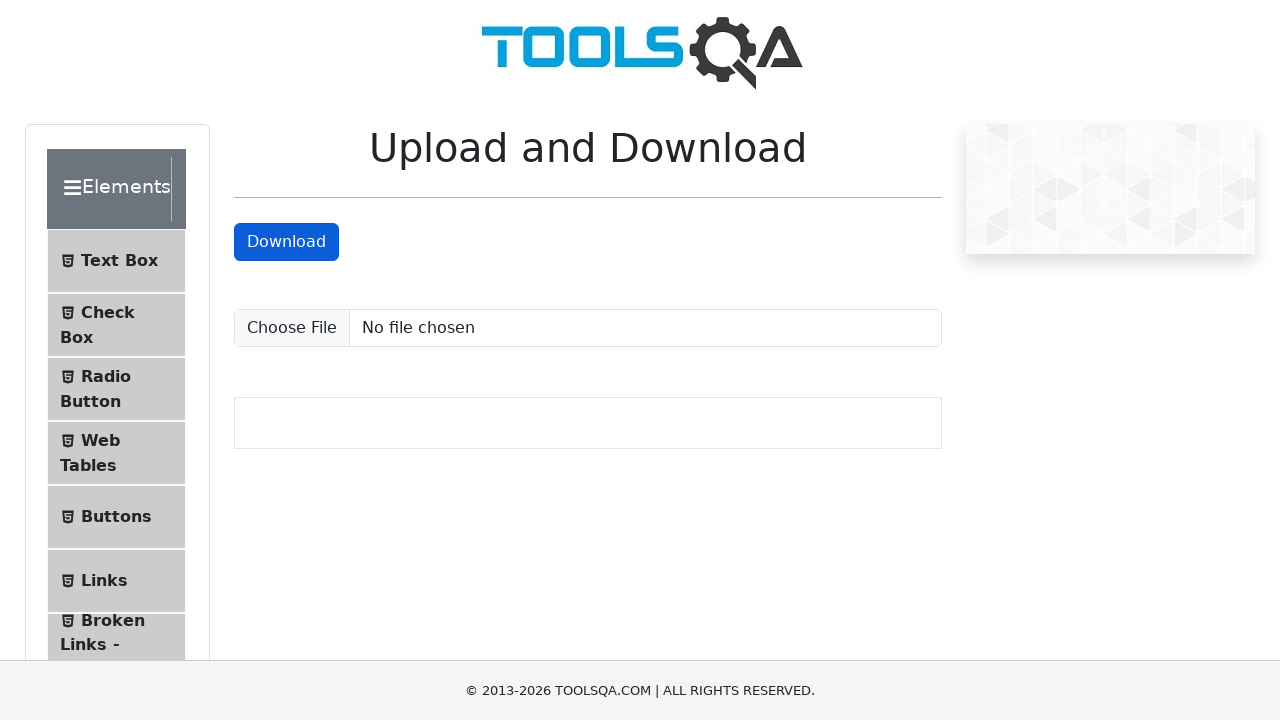

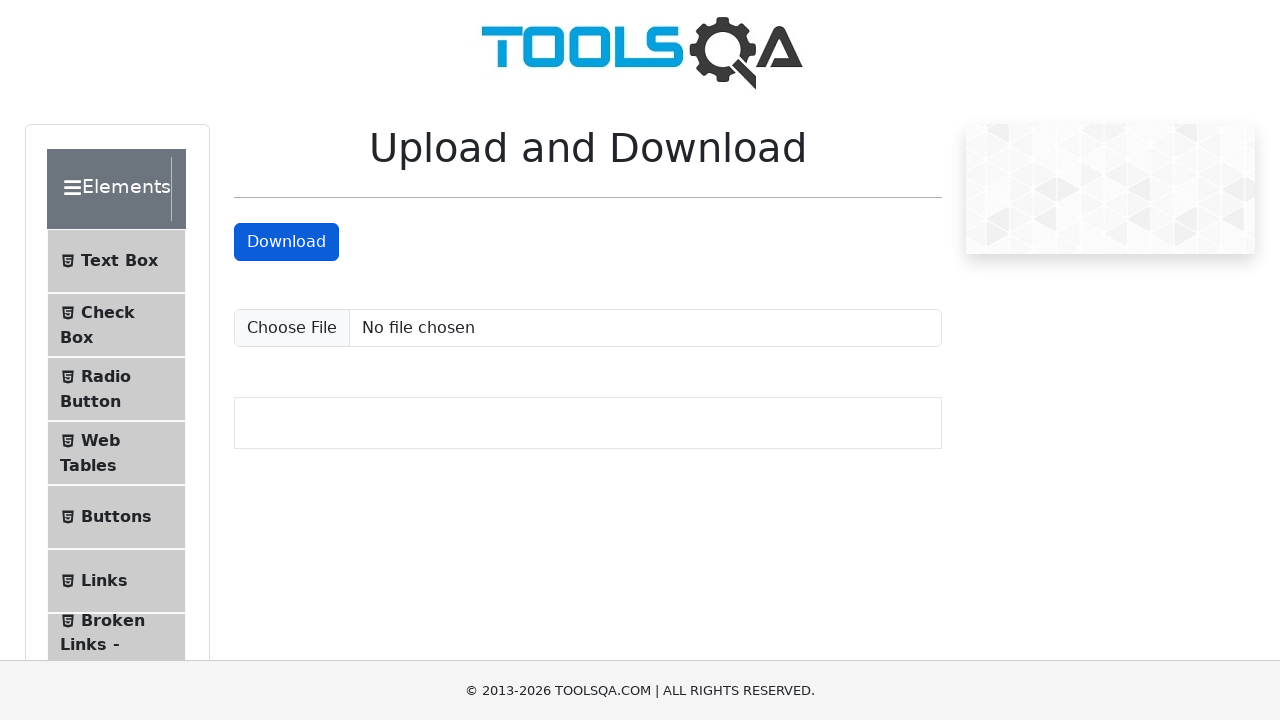